Tests marking individual todo items as complete by checking their checkboxes

Starting URL: https://demo.playwright.dev/todomvc

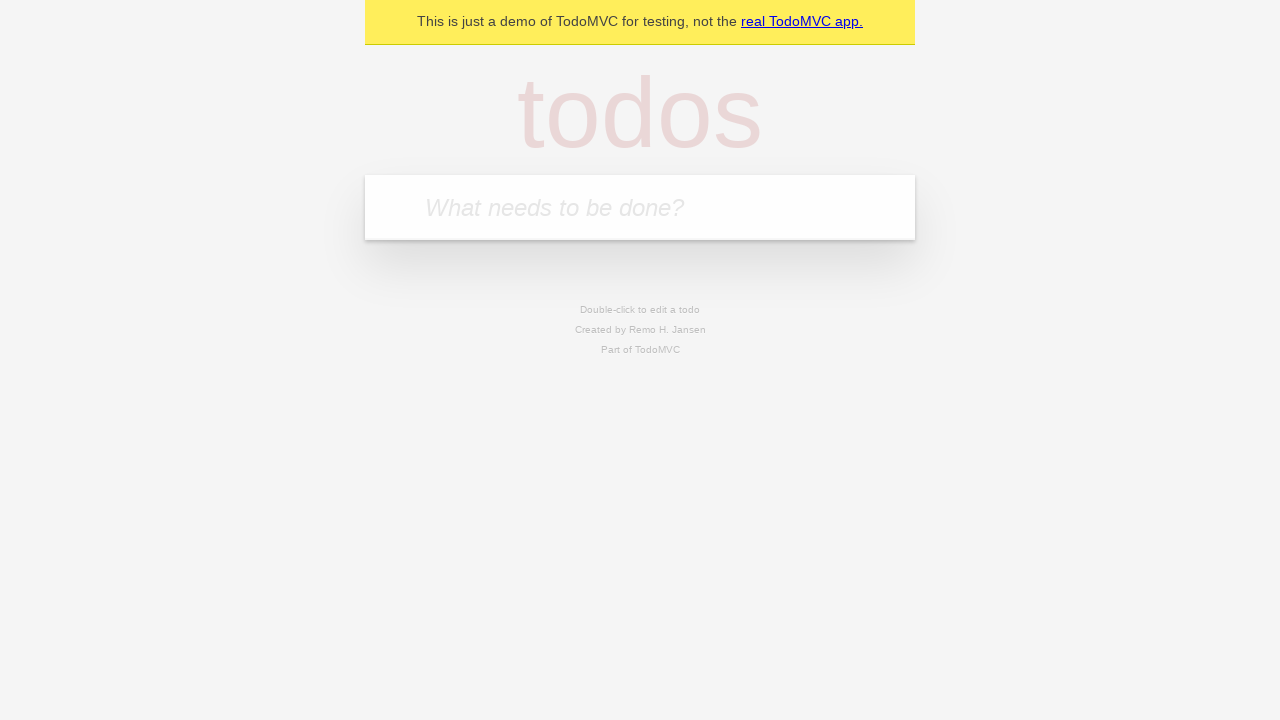

Located the 'What needs to be done?' input field
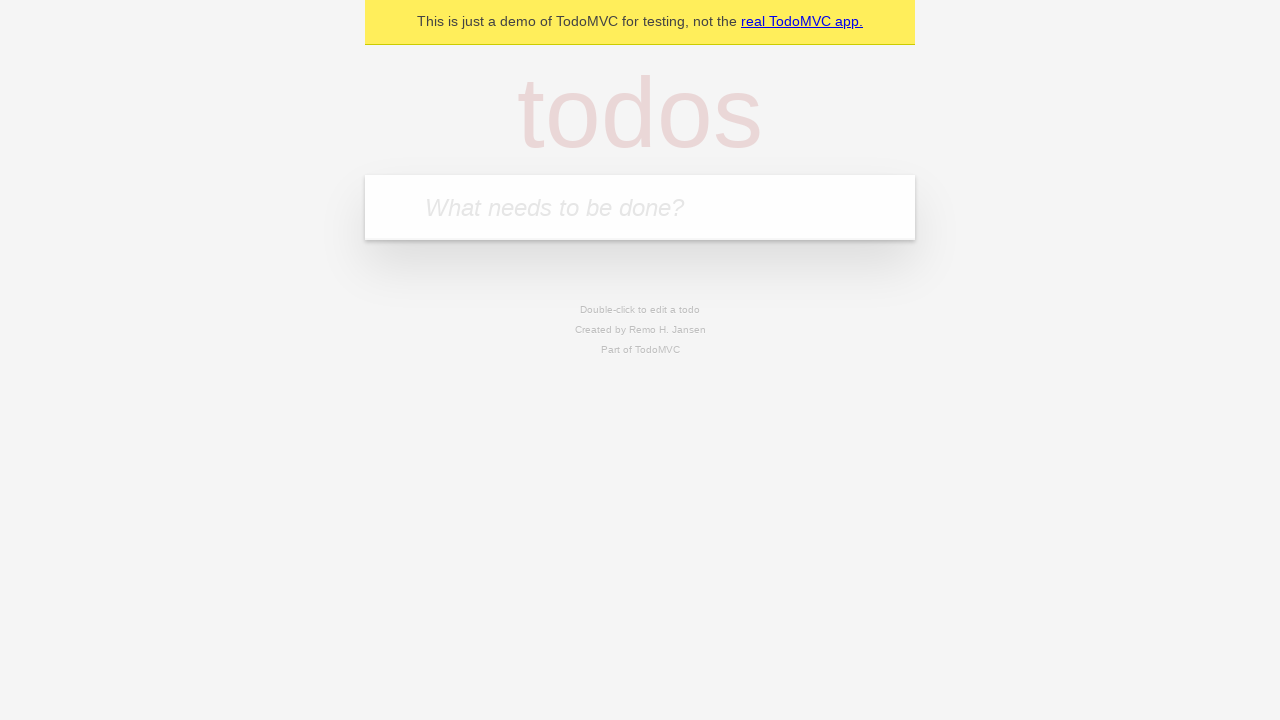

Filled first todo item: 'buy some cheese' on internal:attr=[placeholder="What needs to be done?"i]
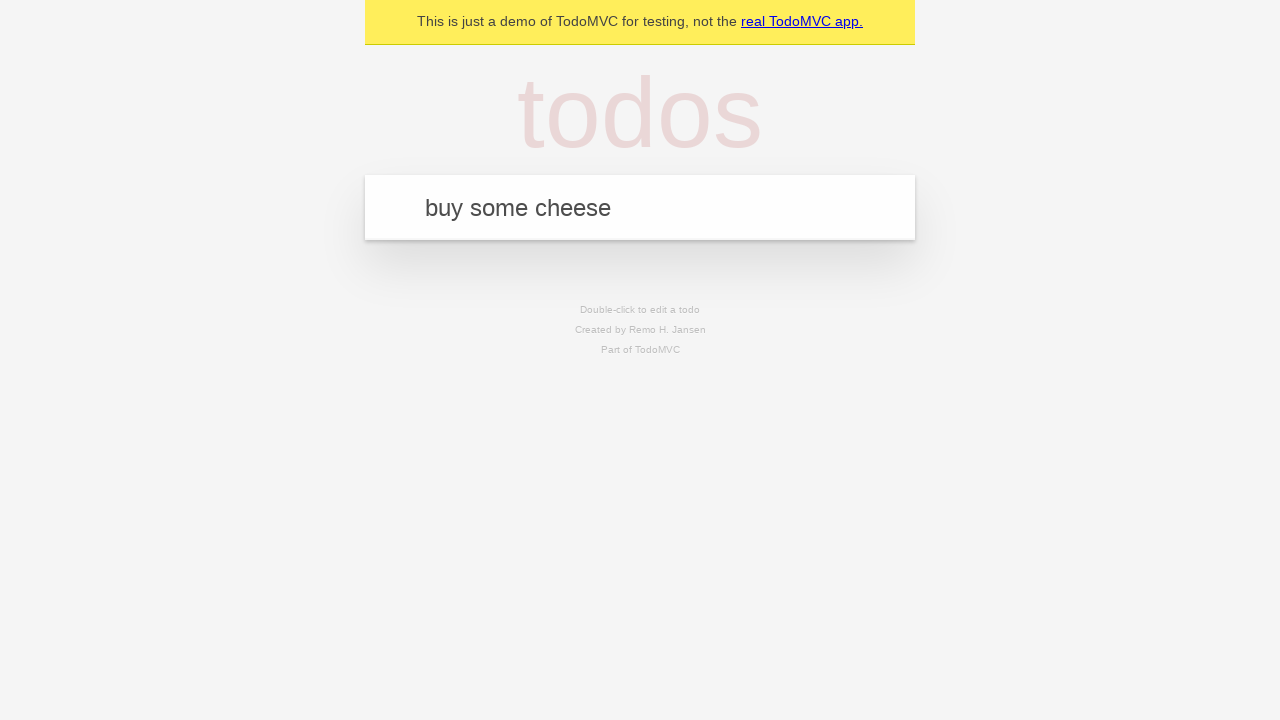

Pressed Enter to create first todo item on internal:attr=[placeholder="What needs to be done?"i]
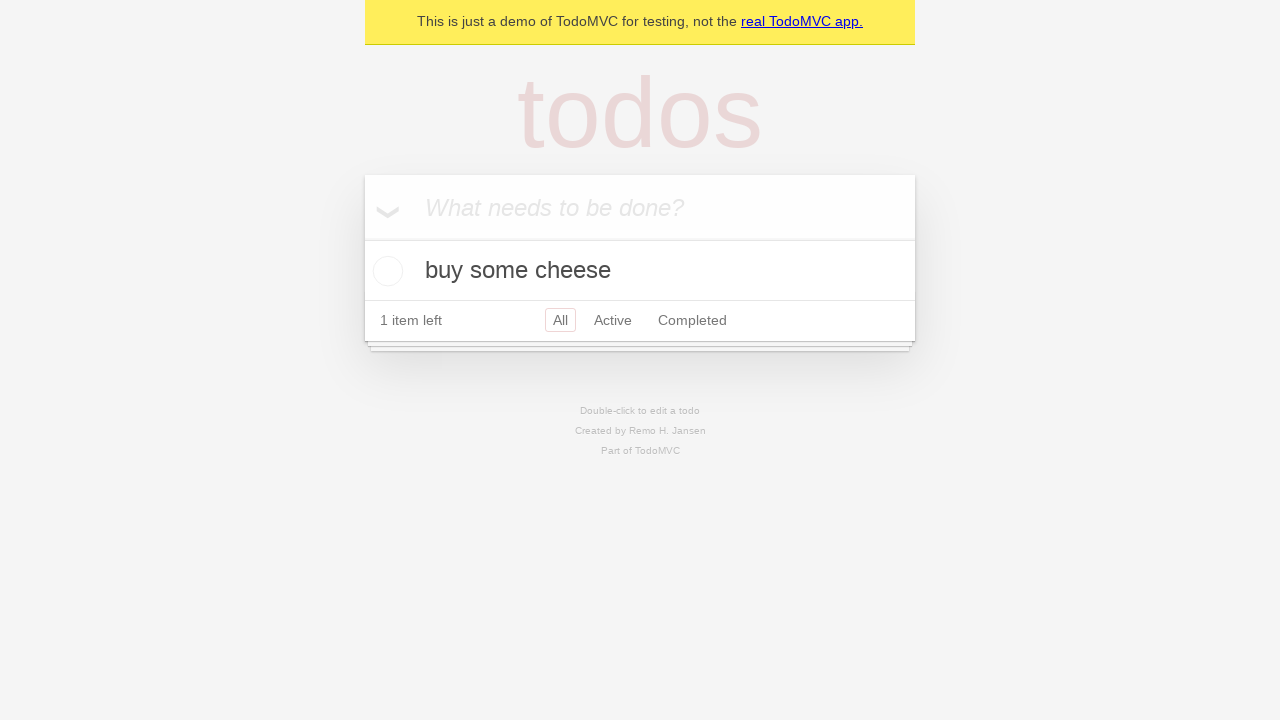

Filled second todo item: 'feed the cat' on internal:attr=[placeholder="What needs to be done?"i]
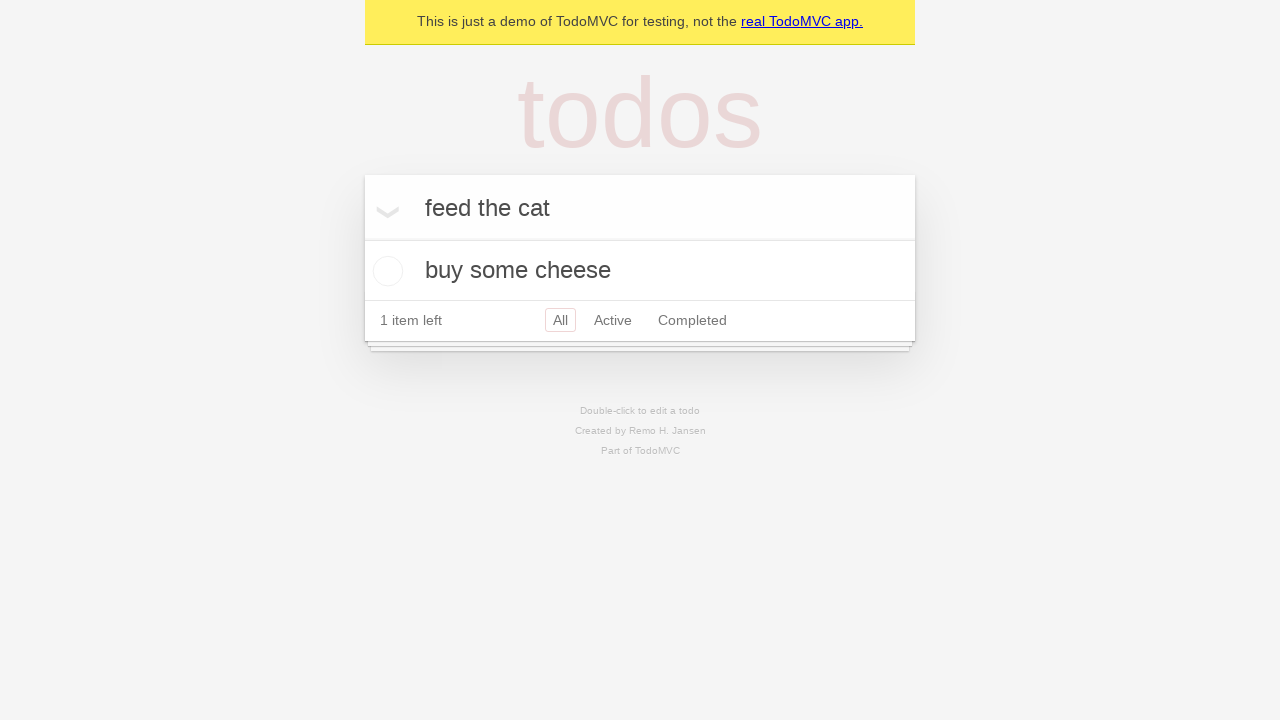

Pressed Enter to create second todo item on internal:attr=[placeholder="What needs to be done?"i]
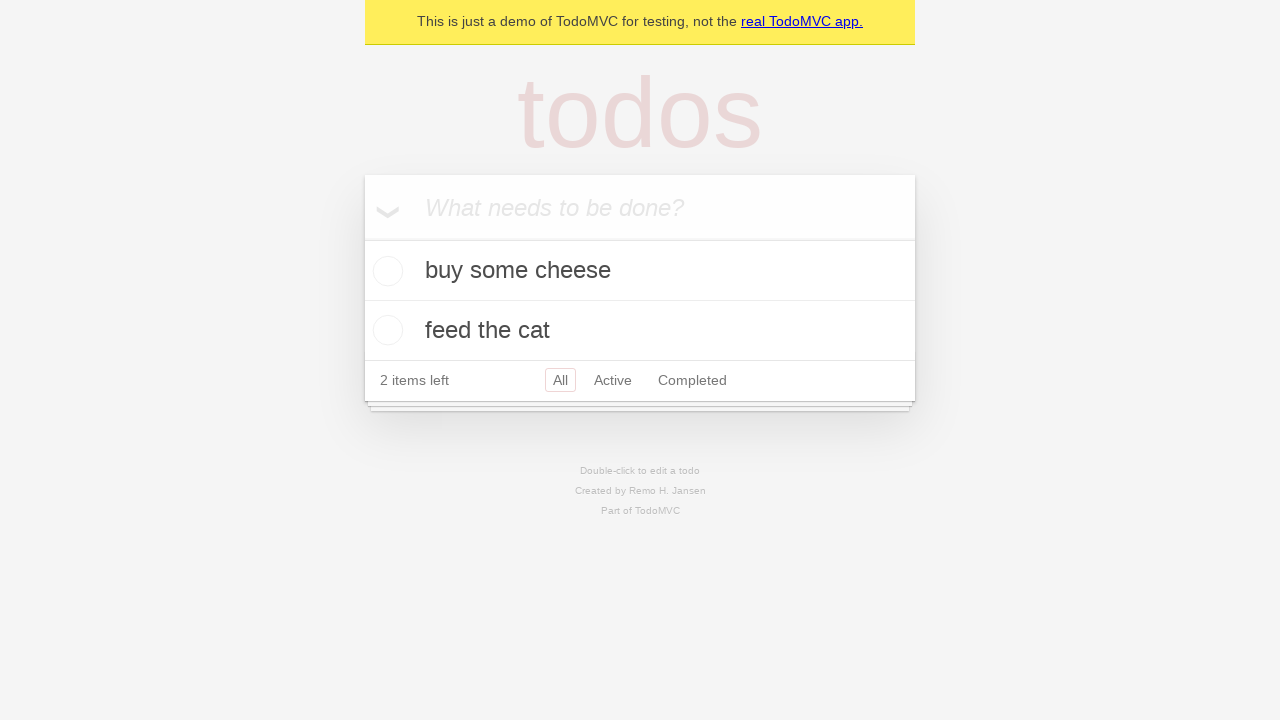

Waited for both todo items to be present in the DOM
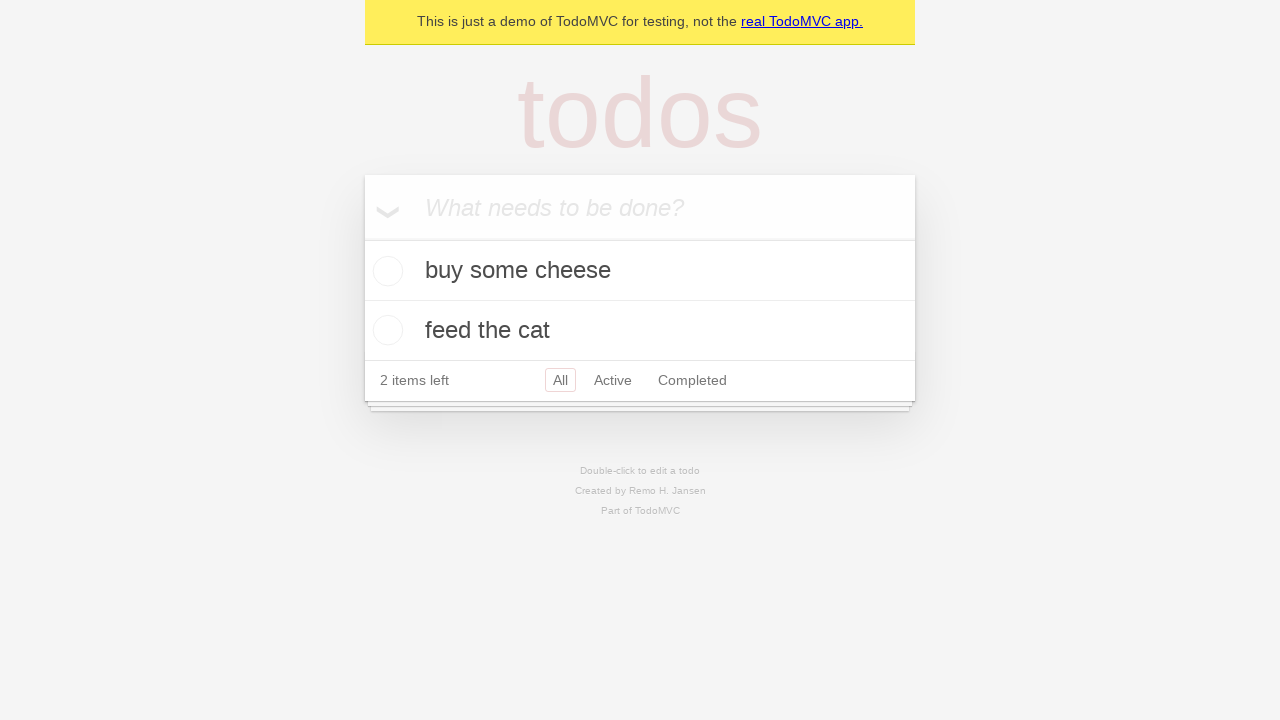

Located the first todo item
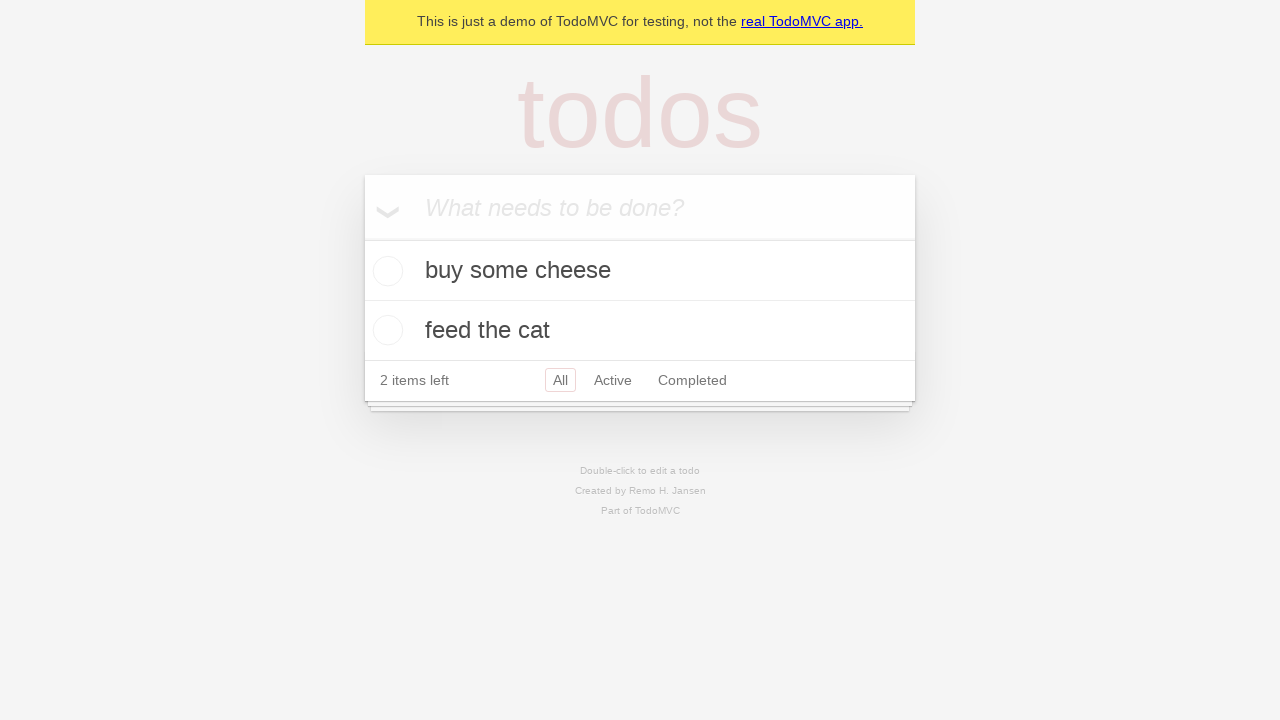

Checked the checkbox for the first todo item ('buy some cheese') at (385, 271) on internal:testid=[data-testid="todo-item"s] >> nth=0 >> internal:role=checkbox
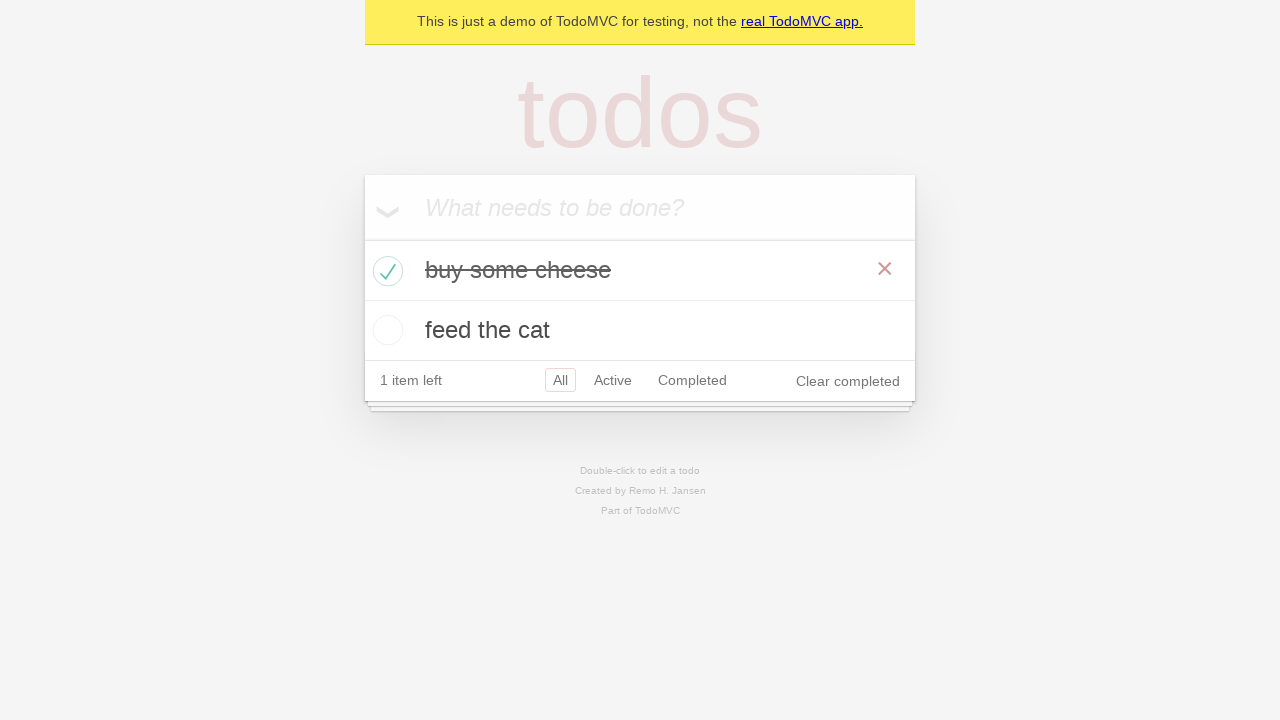

Located the second todo item
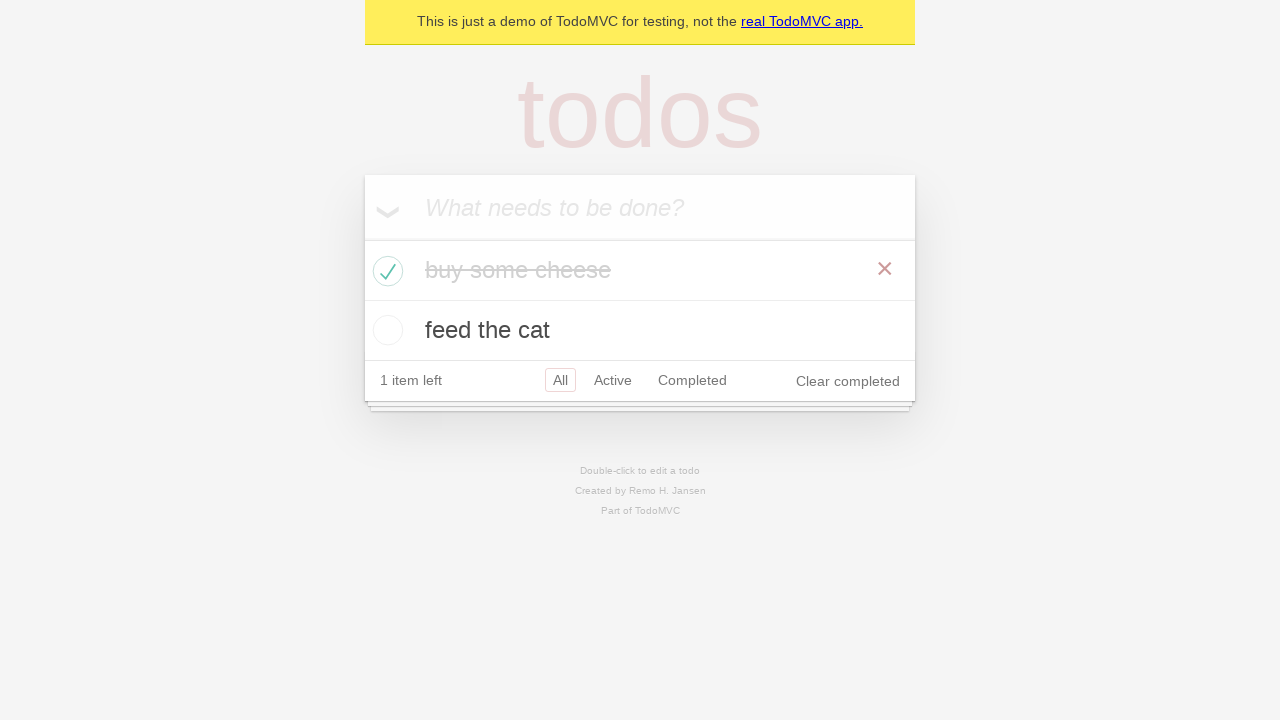

Checked the checkbox for the second todo item ('feed the cat') at (385, 330) on internal:testid=[data-testid="todo-item"s] >> nth=1 >> internal:role=checkbox
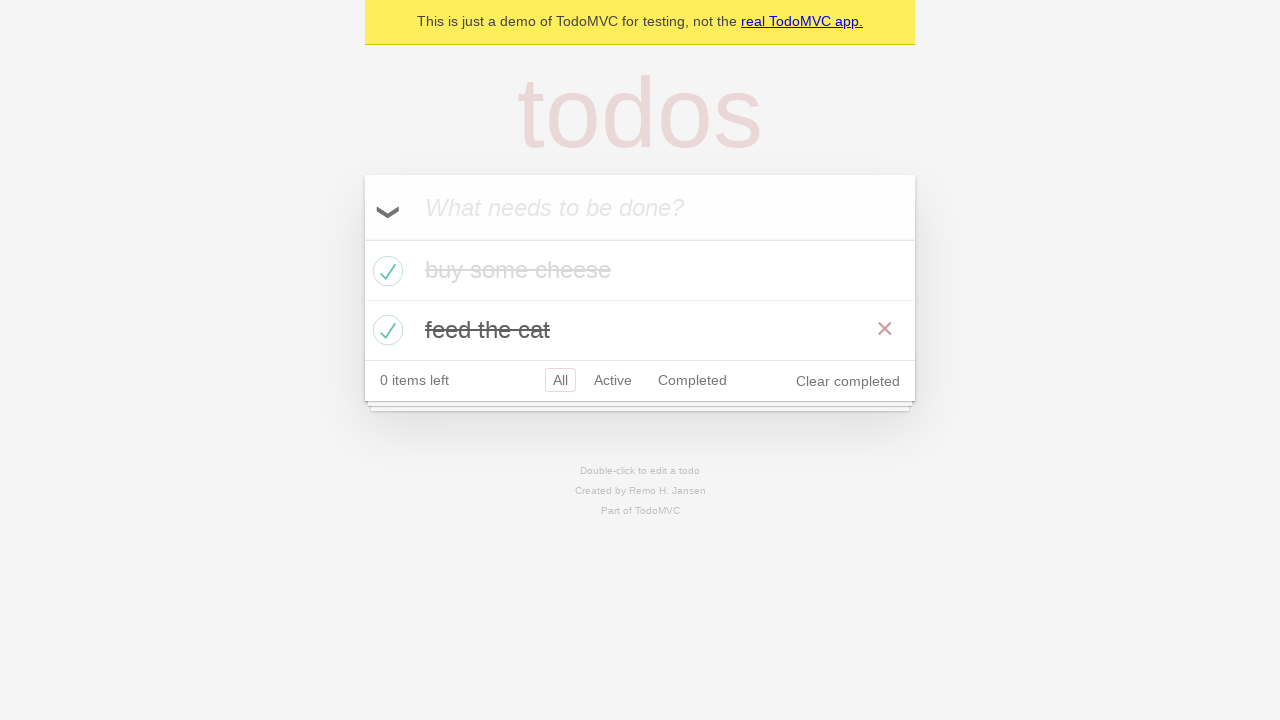

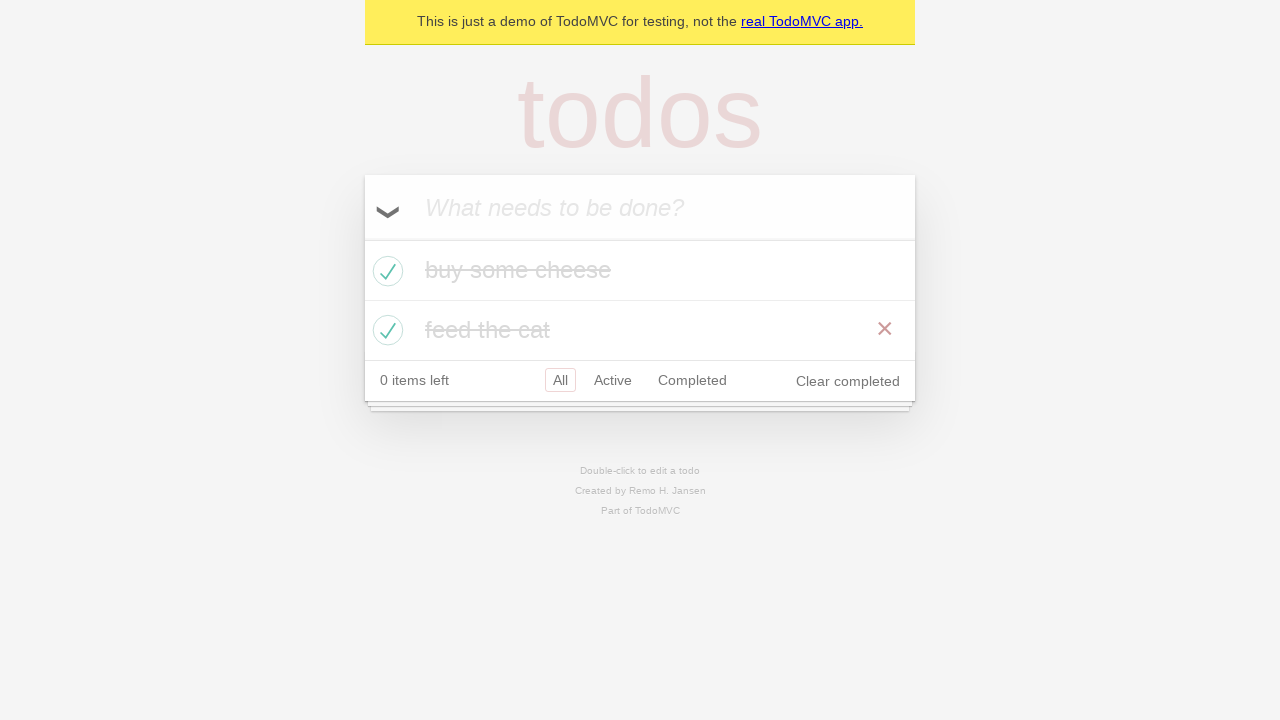